Tests JavaScript confirm dialog by clicking confirm button and dismissing it to verify Cancel was clicked

Starting URL: https://the-internet.herokuapp.com/javascript_alerts

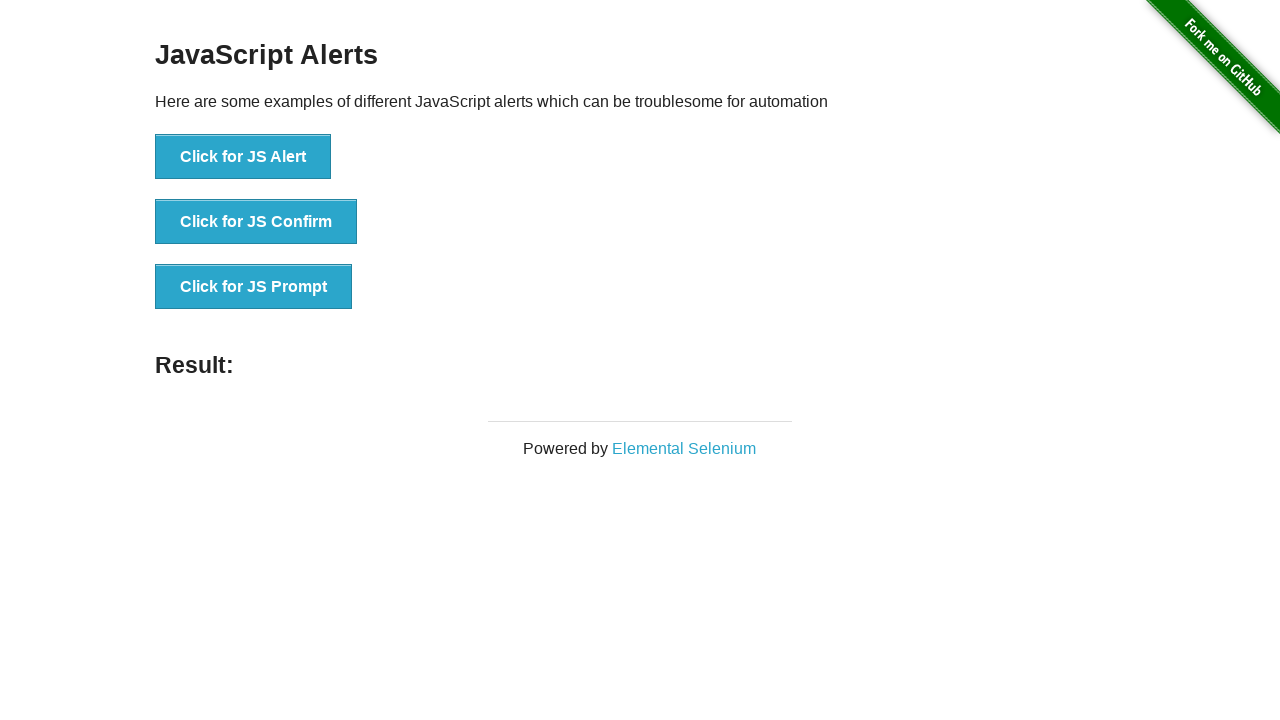

Set up dialog handler to dismiss confirm dialogs
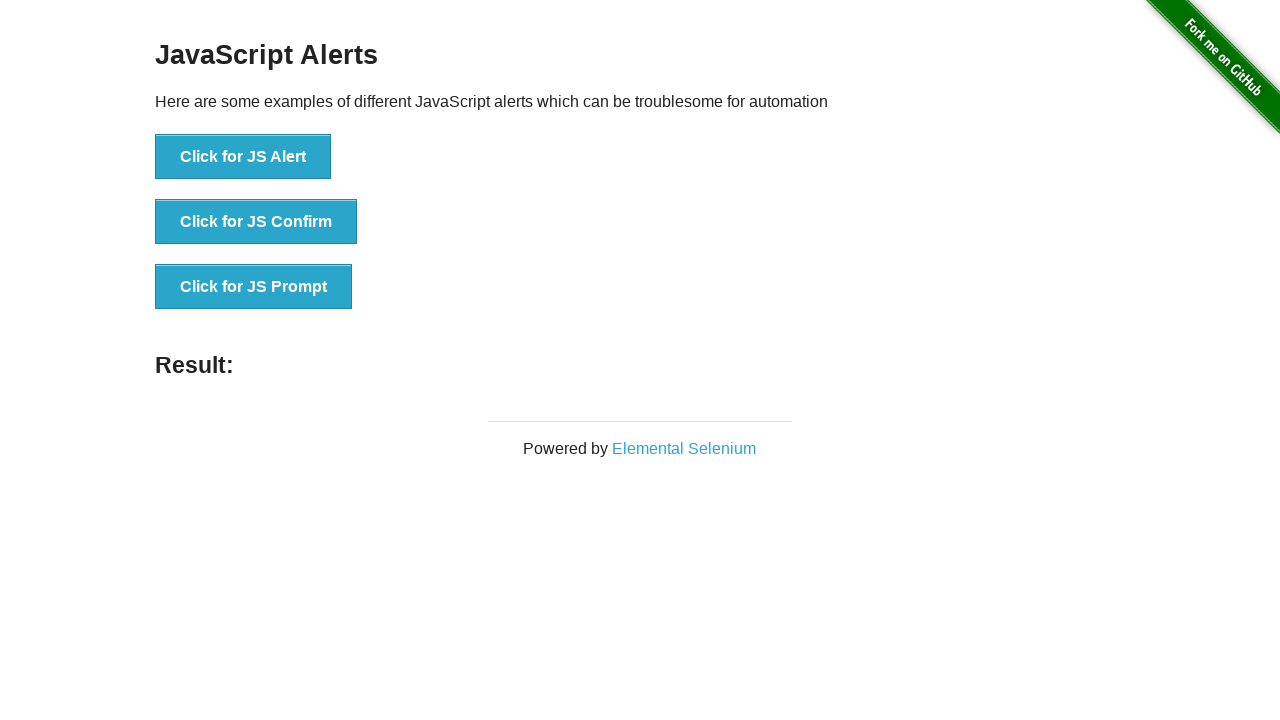

Clicked the JS Confirm button to trigger confirm dialog at (256, 222) on xpath=//button[.='Click for JS Confirm']
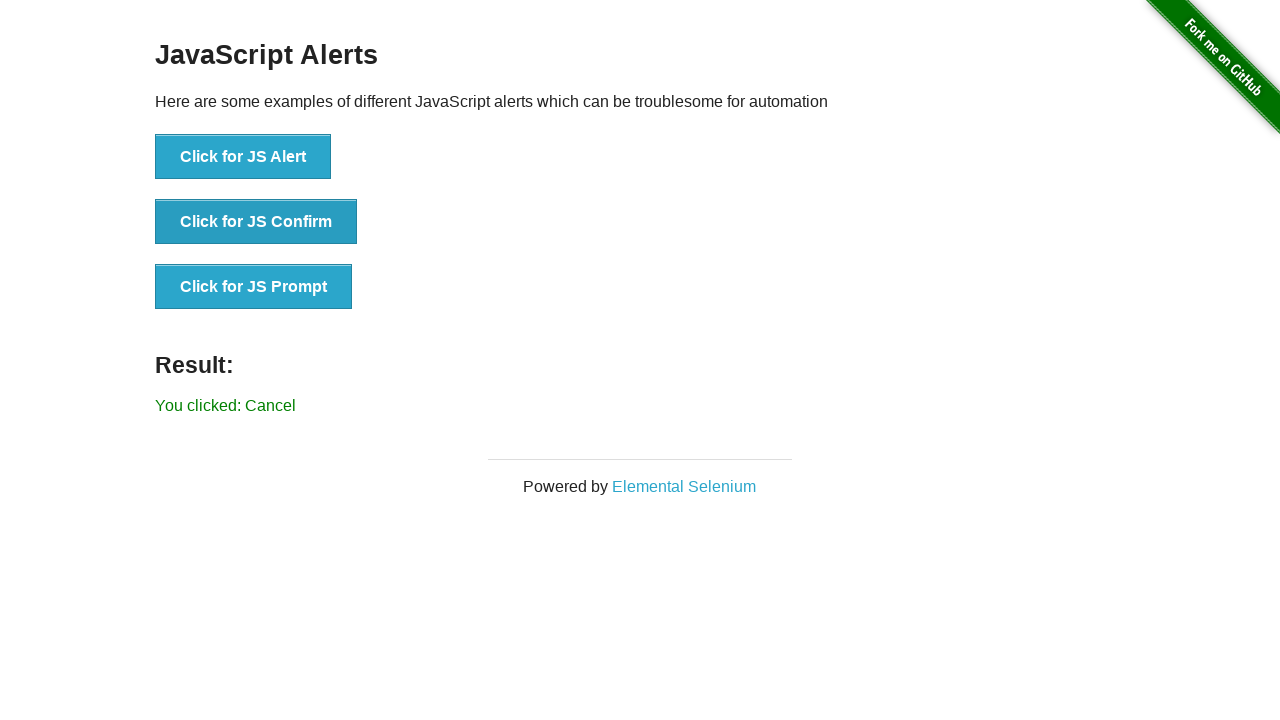

Verified that Cancel was successfully clicked in the confirm dialog
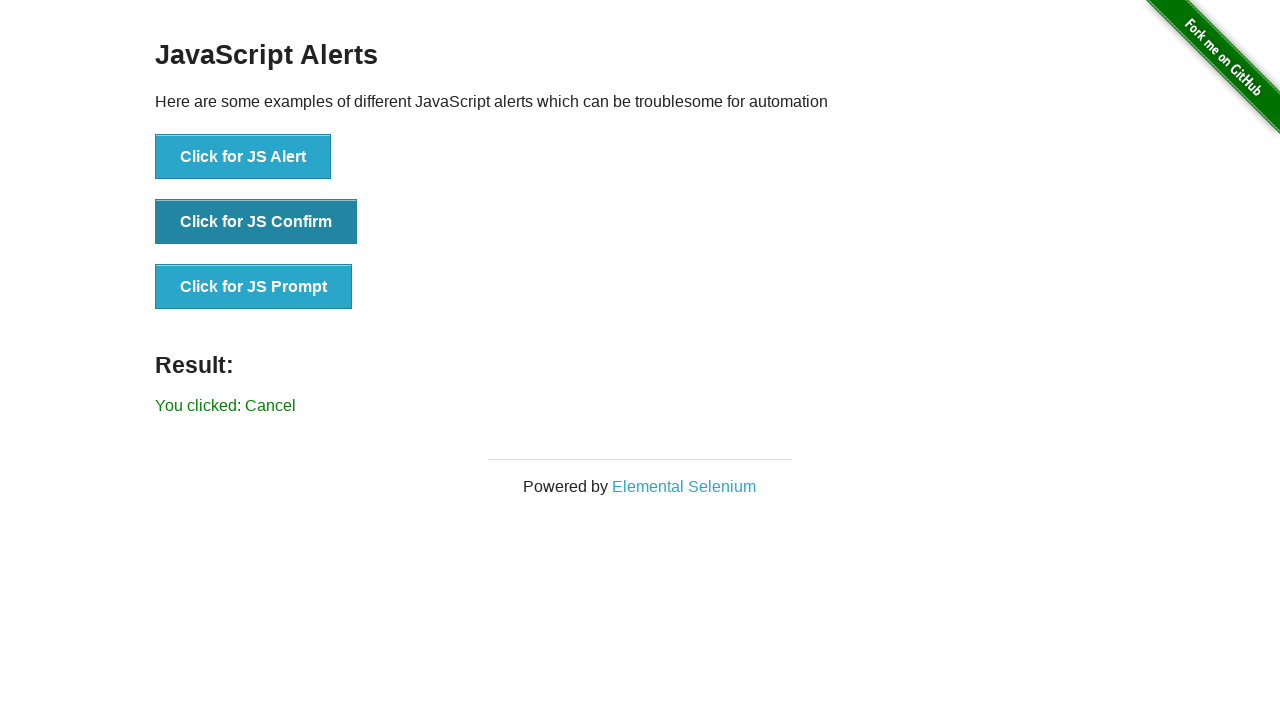

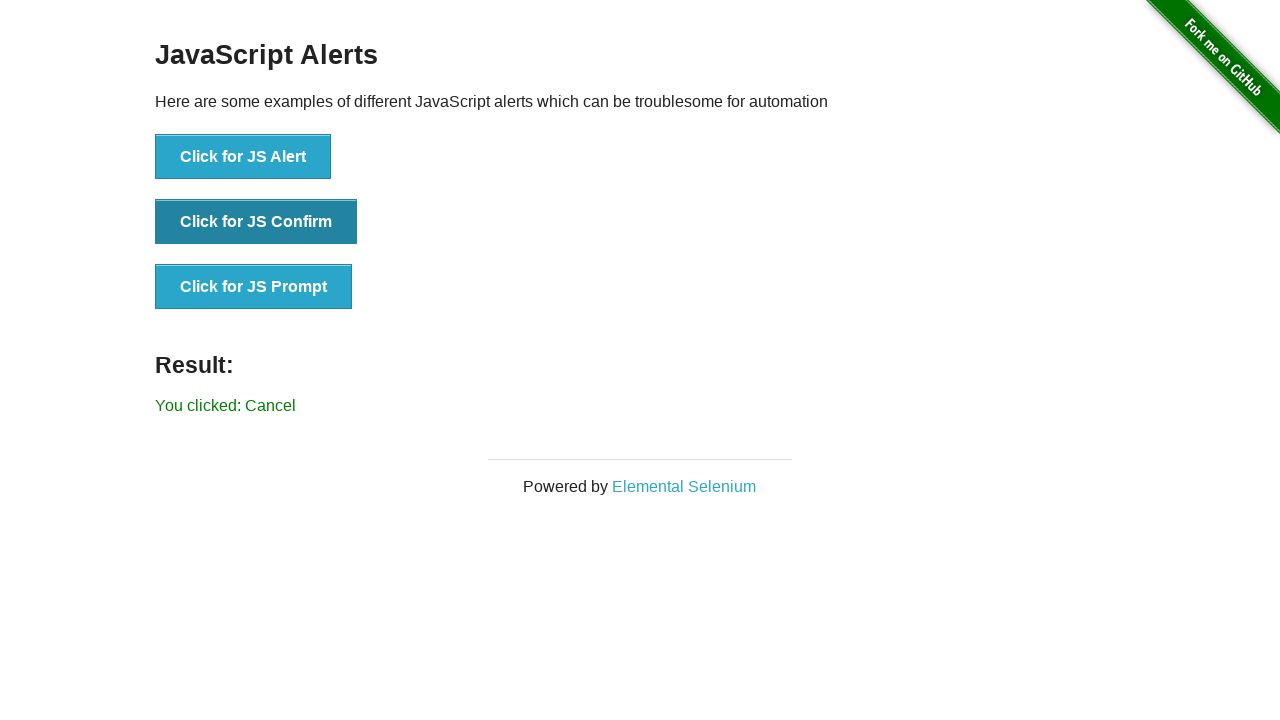